Tests login form validation by attempting to submit with empty email and password fields and verifying error message

Starting URL: https://deens-master.now.sh/login

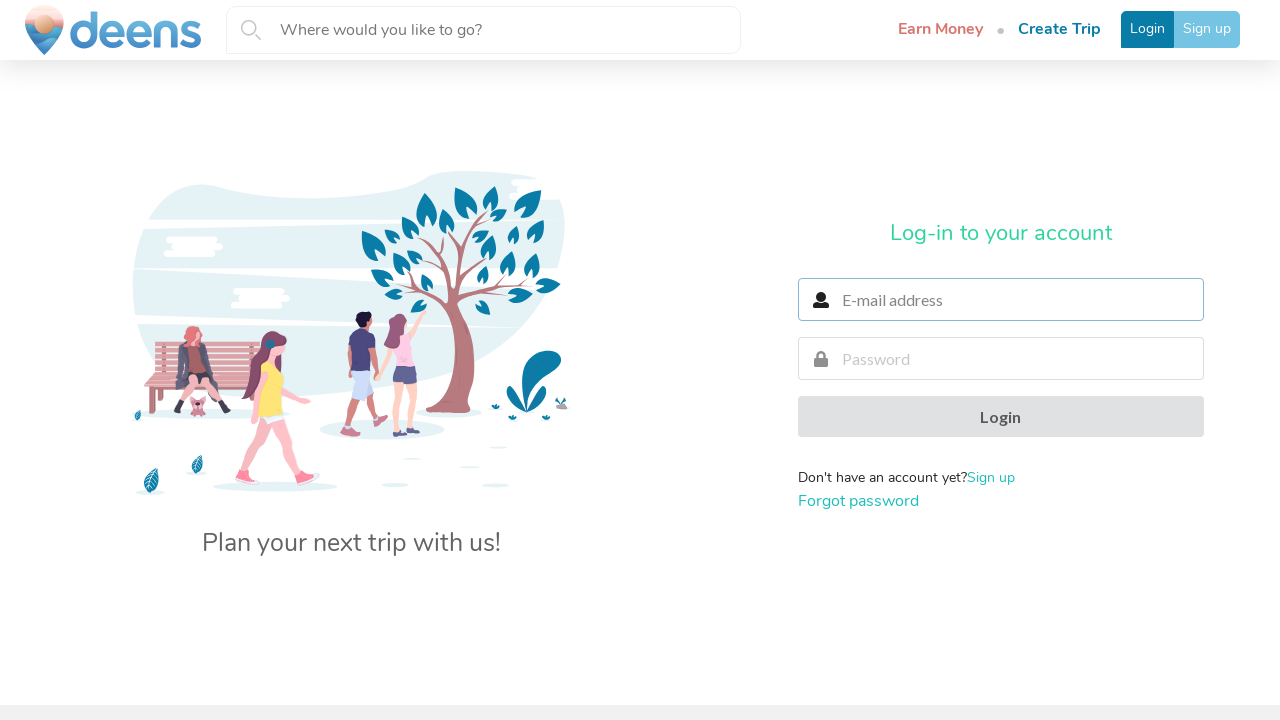

Clicked login submit button without filling email and password fields at (1001, 417) on [data-testid='loginSubmit']
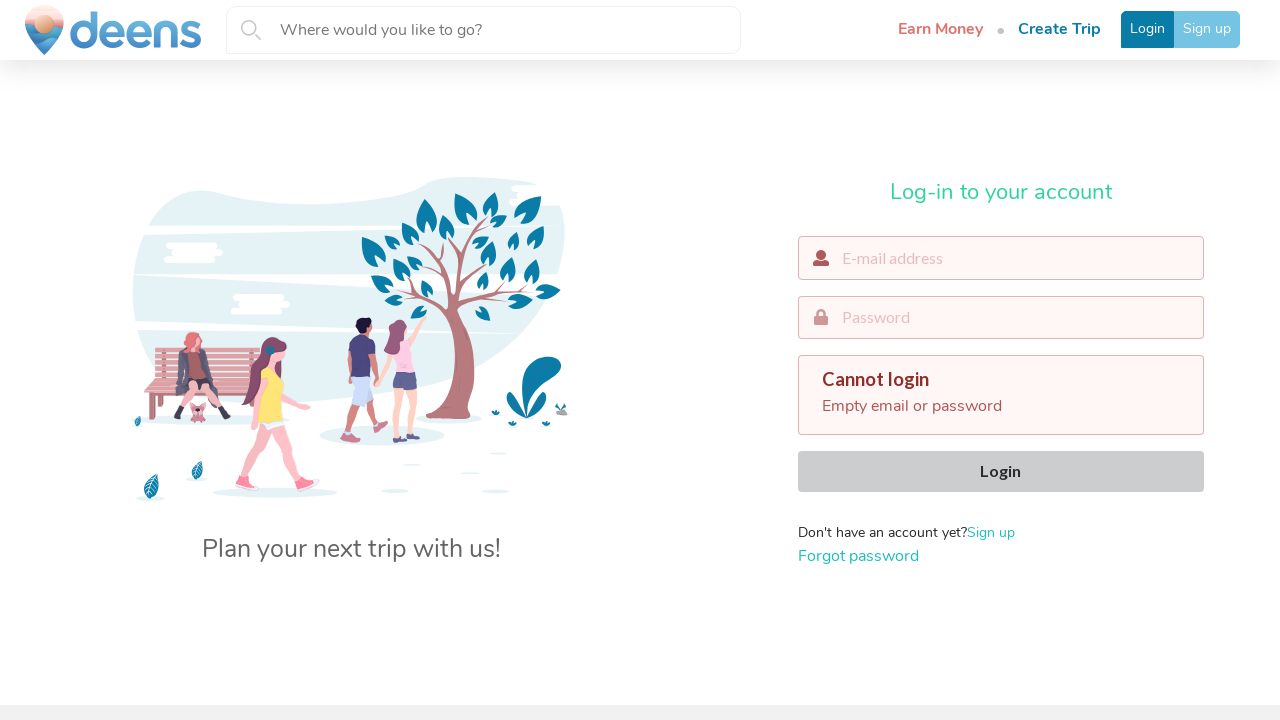

Error message appeared on page
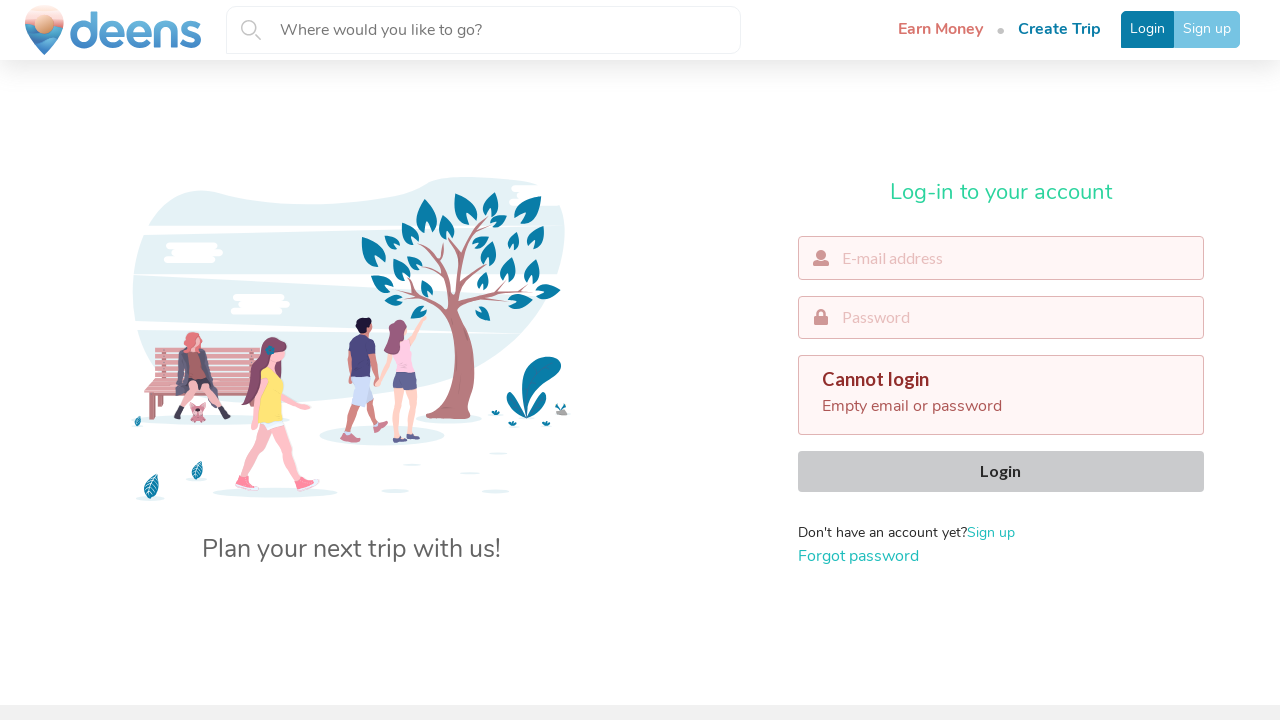

Retrieved error message text
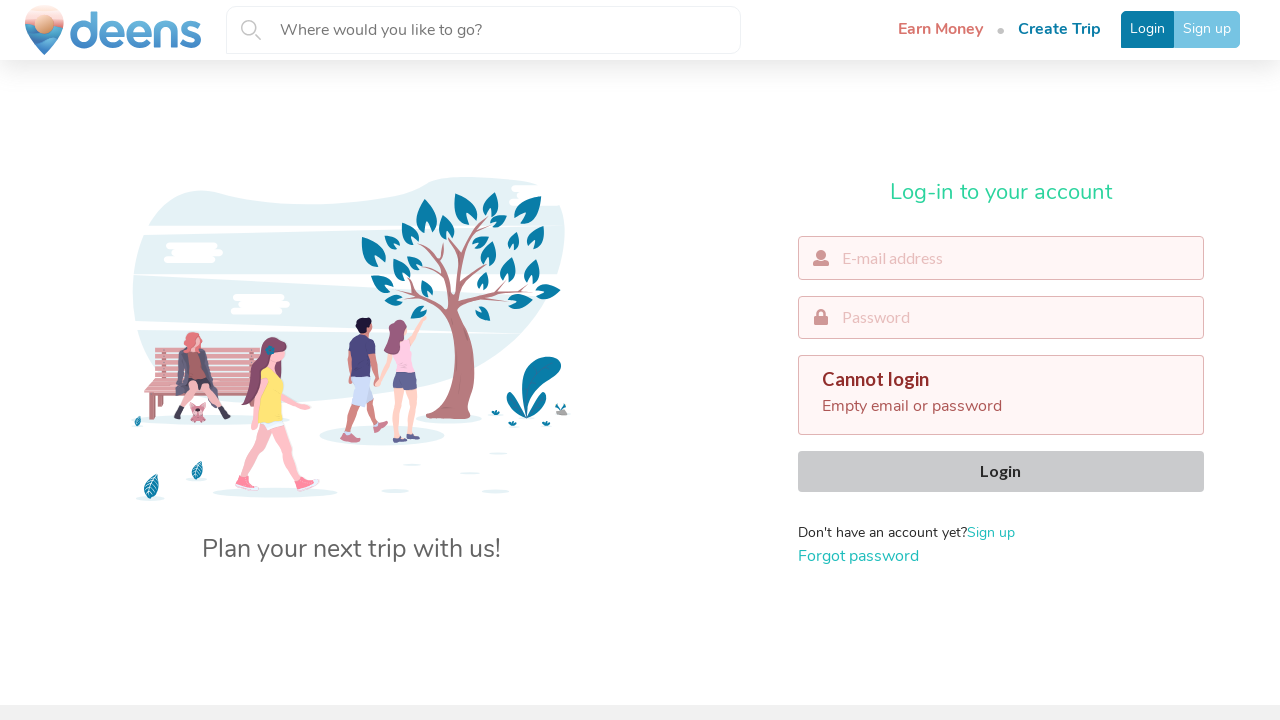

Verified error message displays 'Empty email or password'
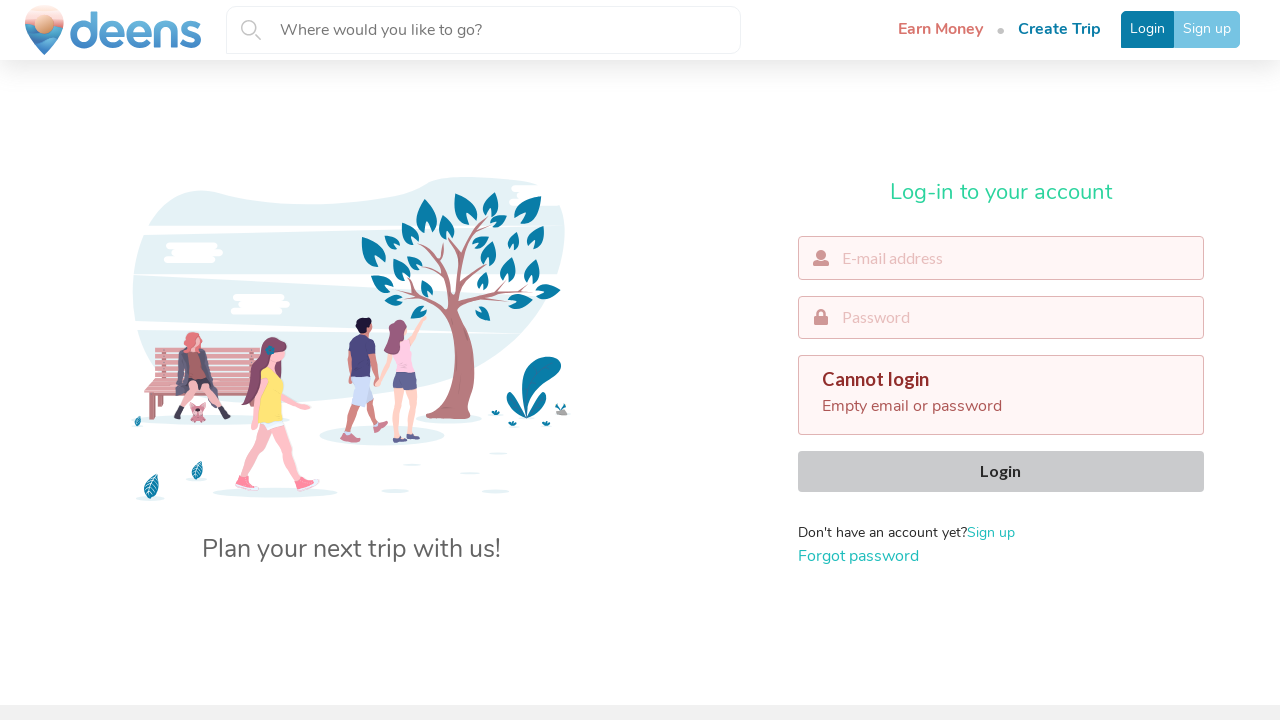

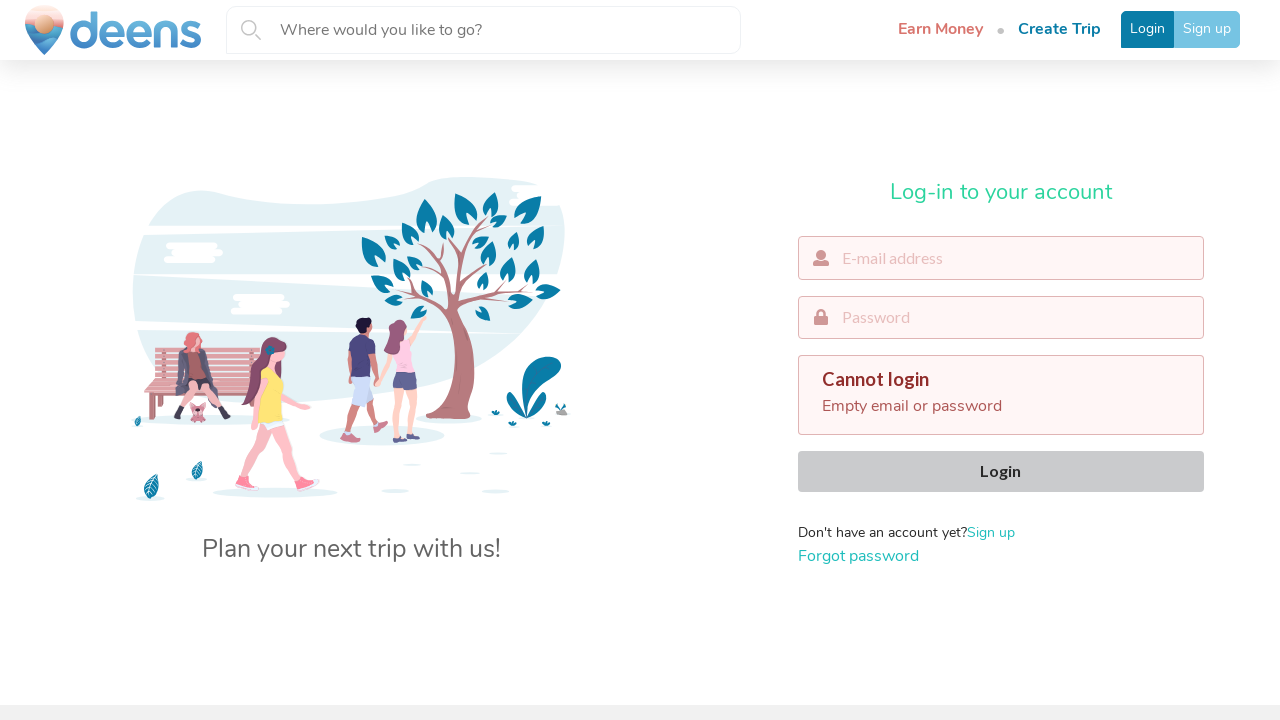